Solves a math problem by reading two numbers from the page, calculating their sum, selecting the result from a dropdown, and submitting the form

Starting URL: https://suninjuly.github.io/selects1.html

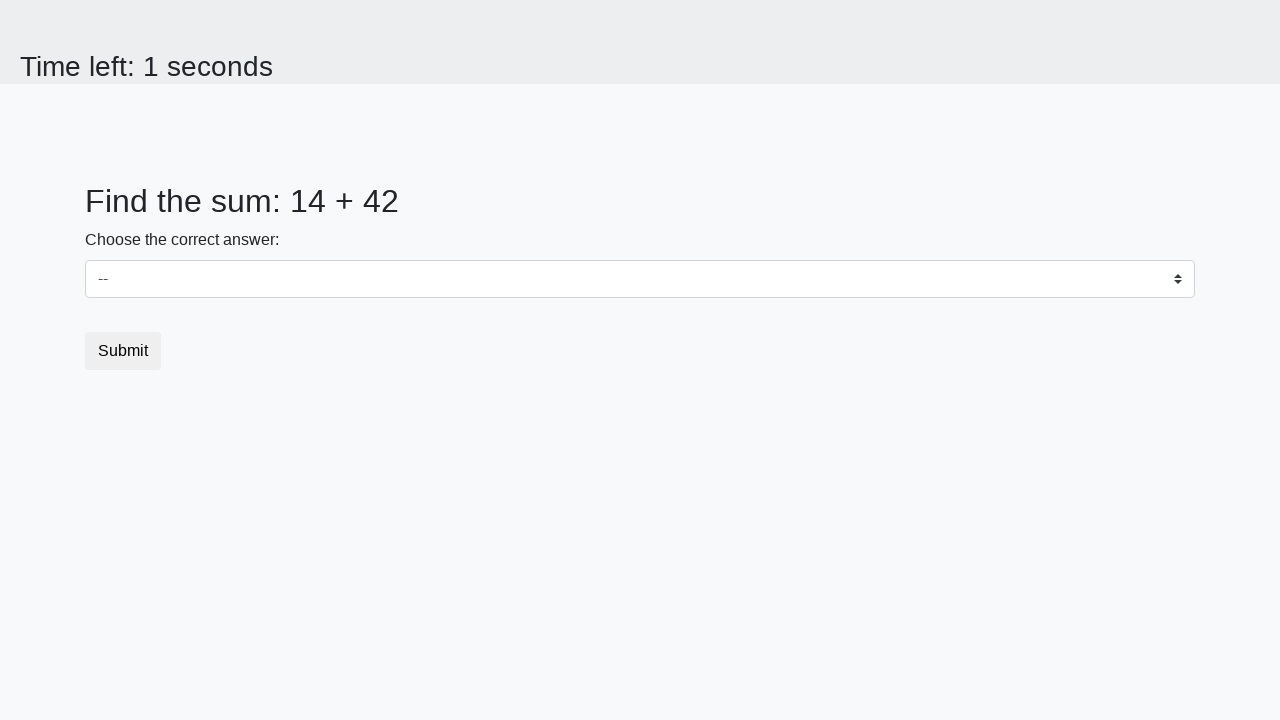

Retrieved first number from page
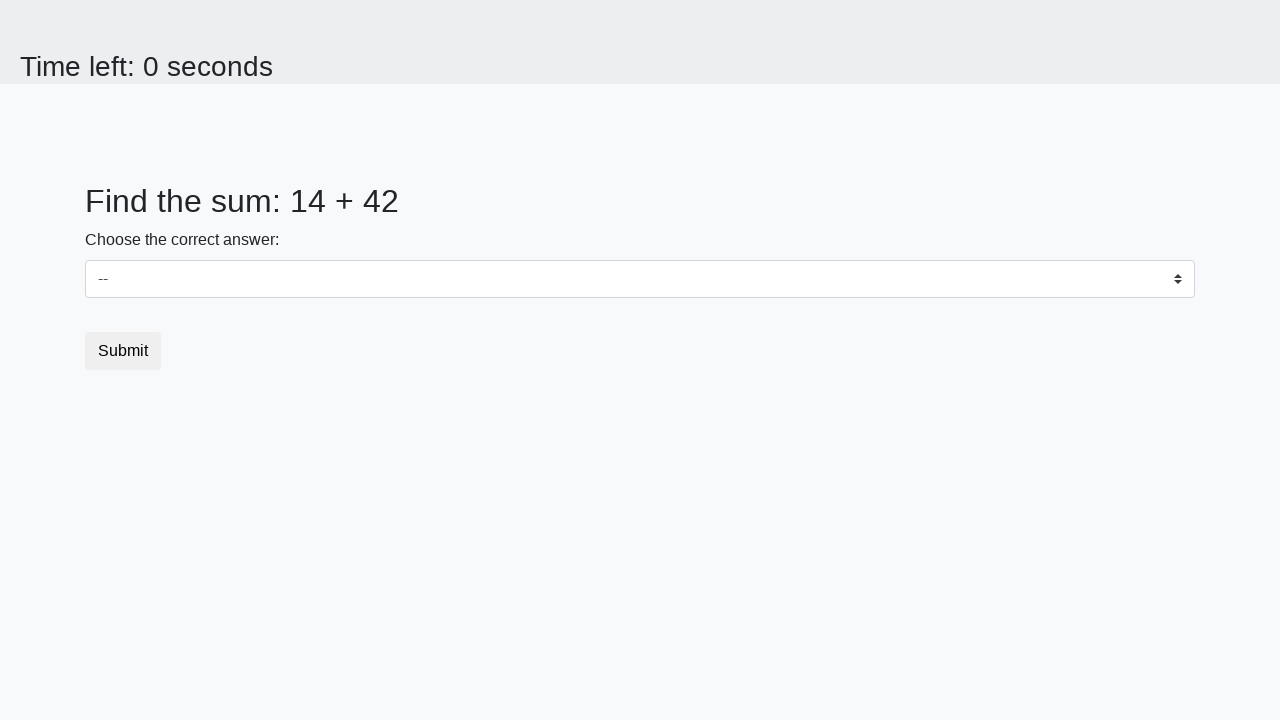

Retrieved second number from page
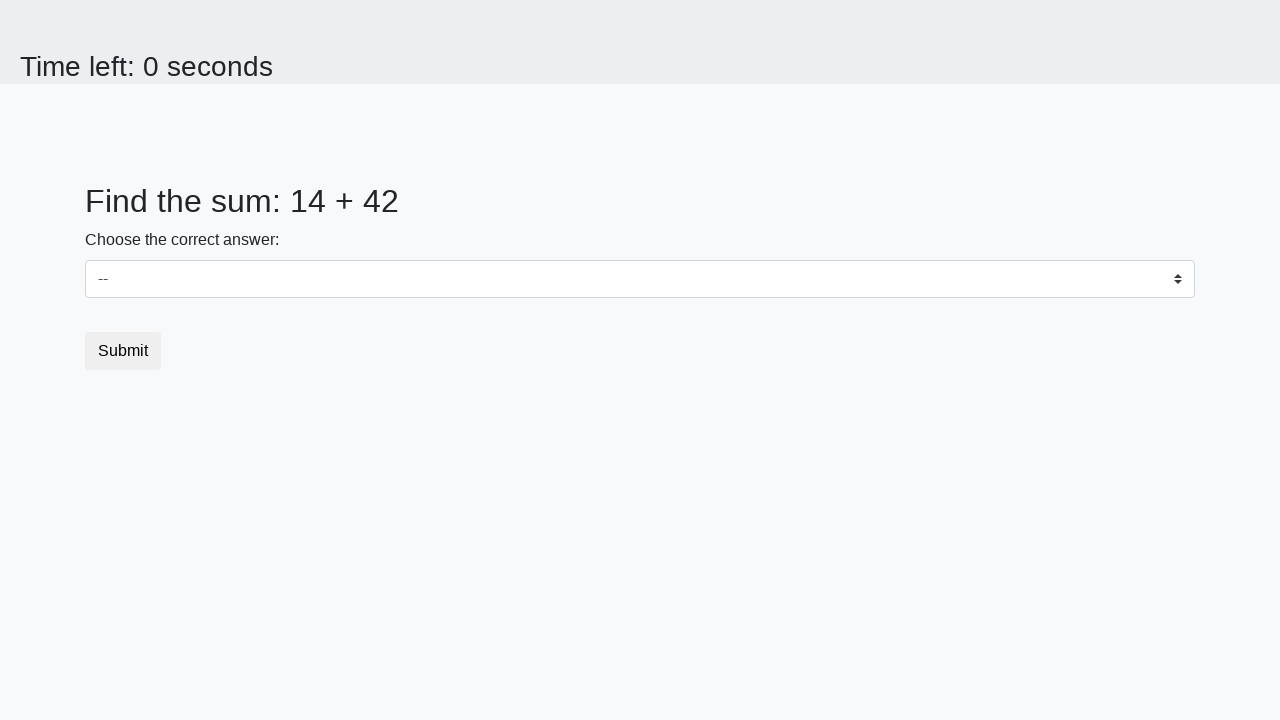

Calculated sum: 14 + 42 = 56
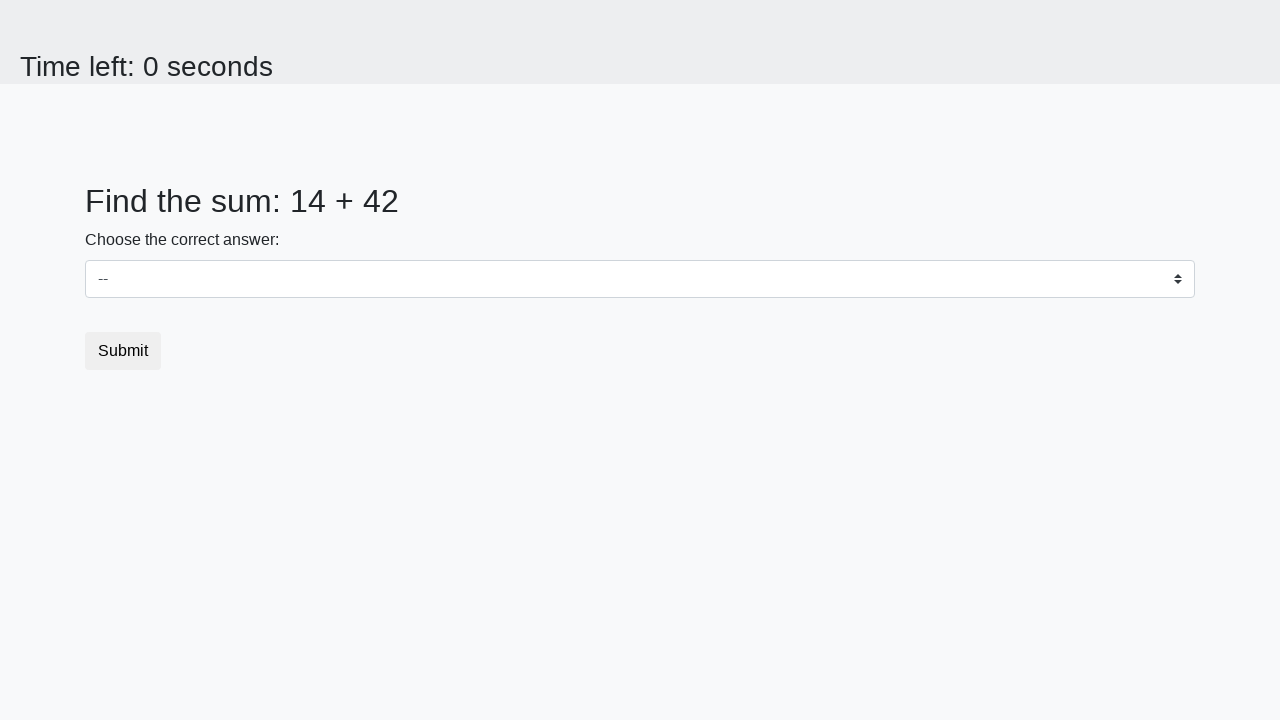

Clicked dropdown to open it at (640, 279) on #dropdown
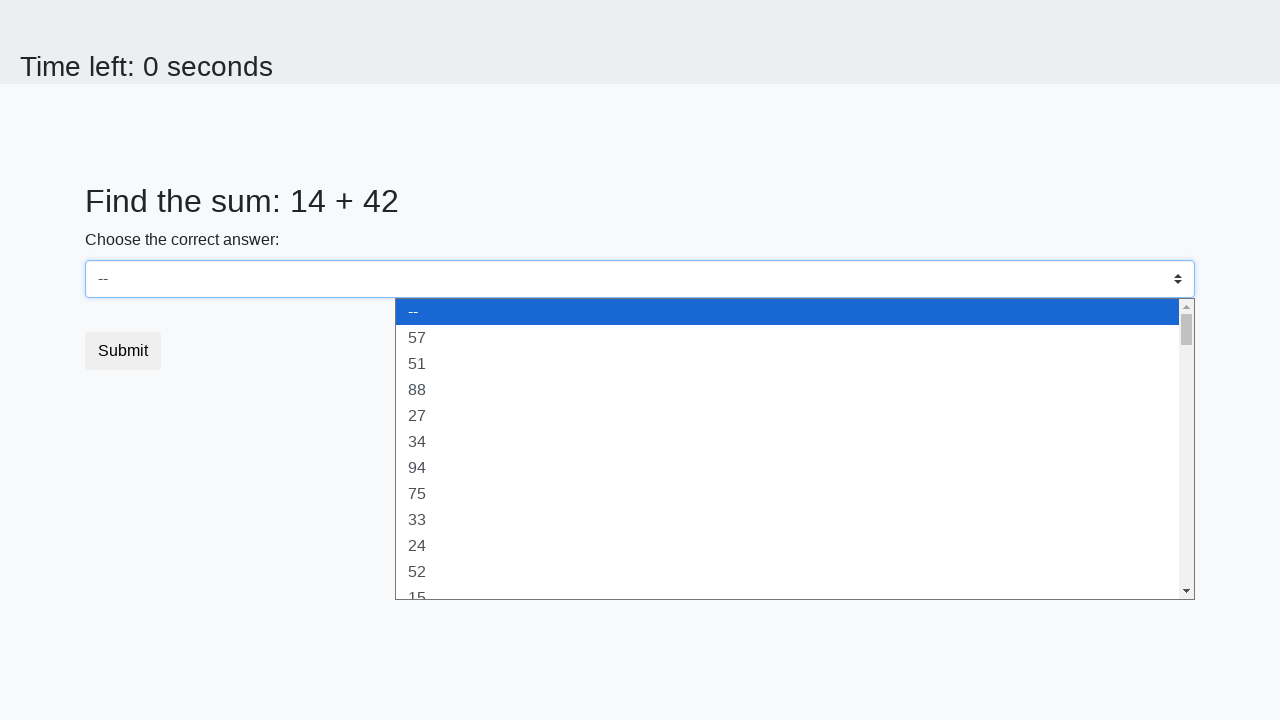

Selected sum value '56' from dropdown on select
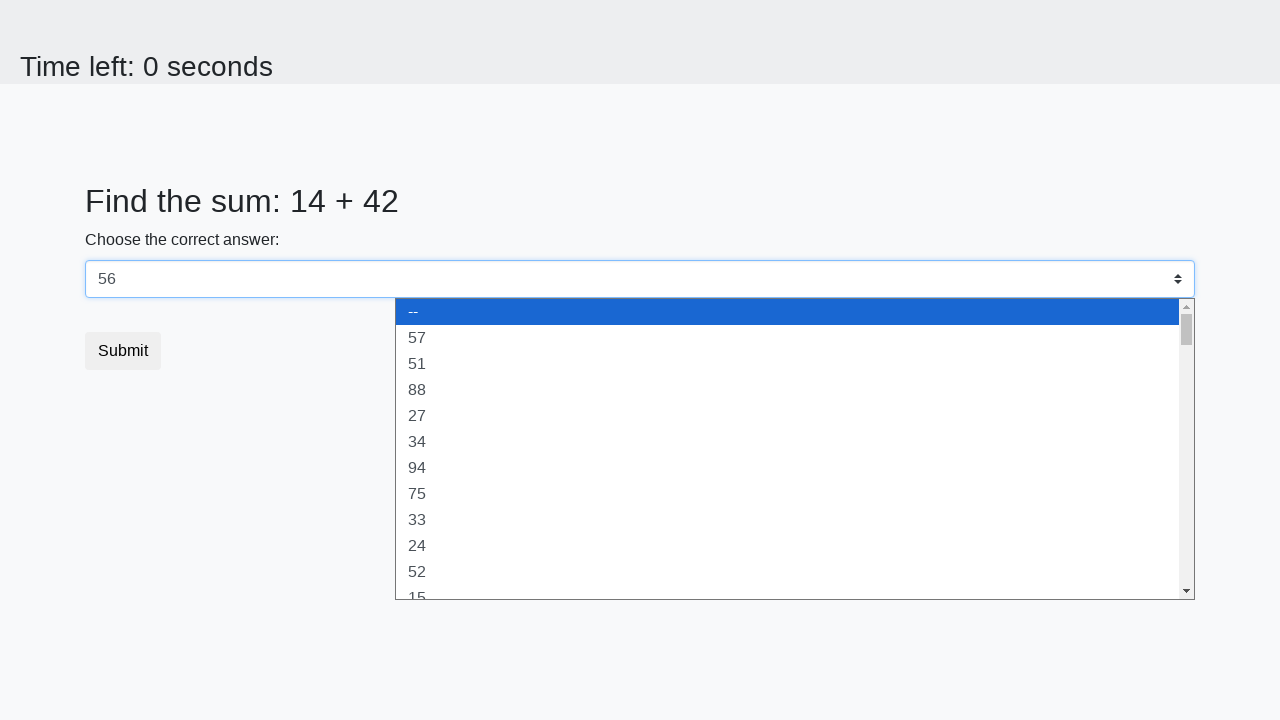

Clicked submit button to submit the form at (123, 351) on button[type='Submit']
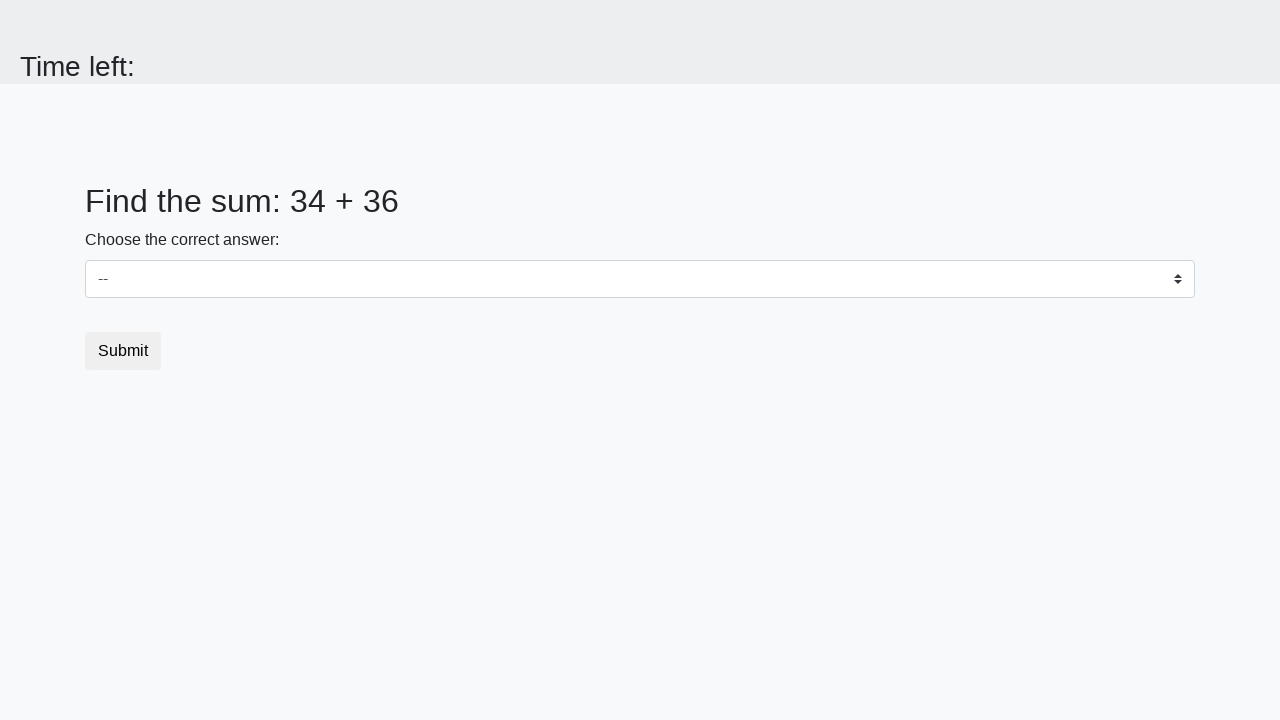

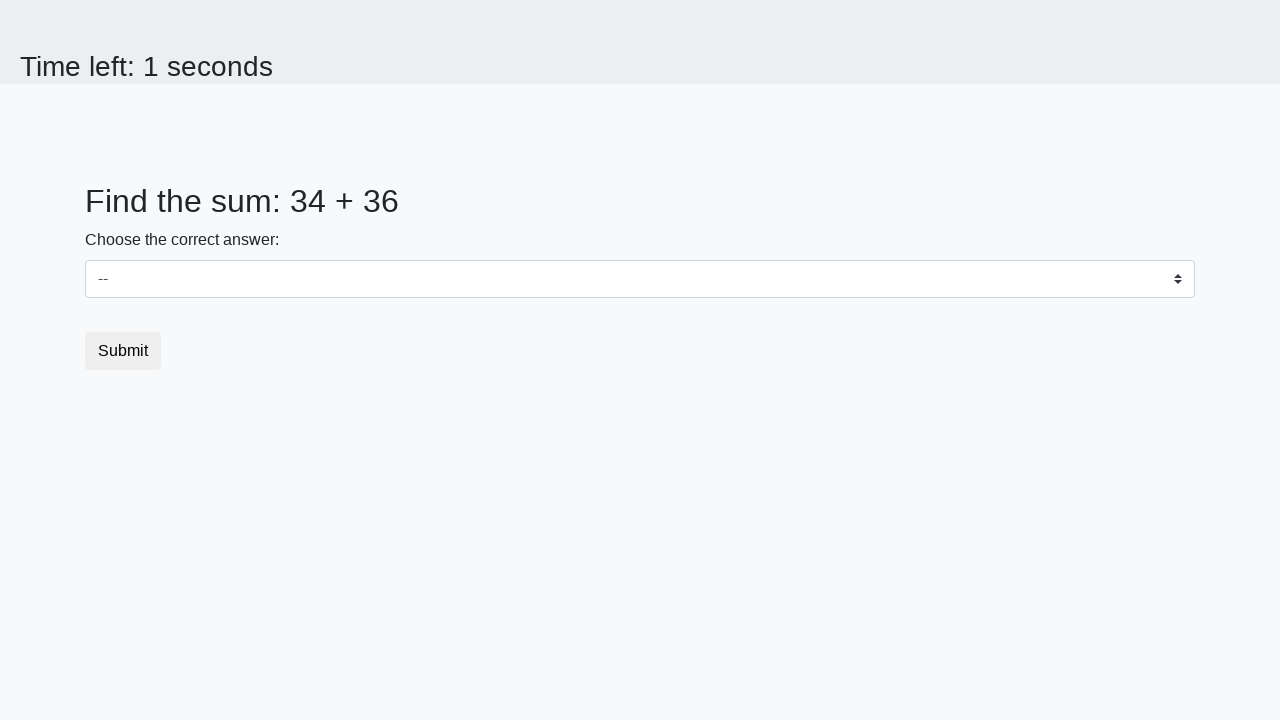